Mocks the fruits API to return custom items including "Jonathan Gober", "The Best", and "Playwright Automation Course!", then verifies the mocked data is displayed

Starting URL: https://demo.playwright.dev/api-mocking

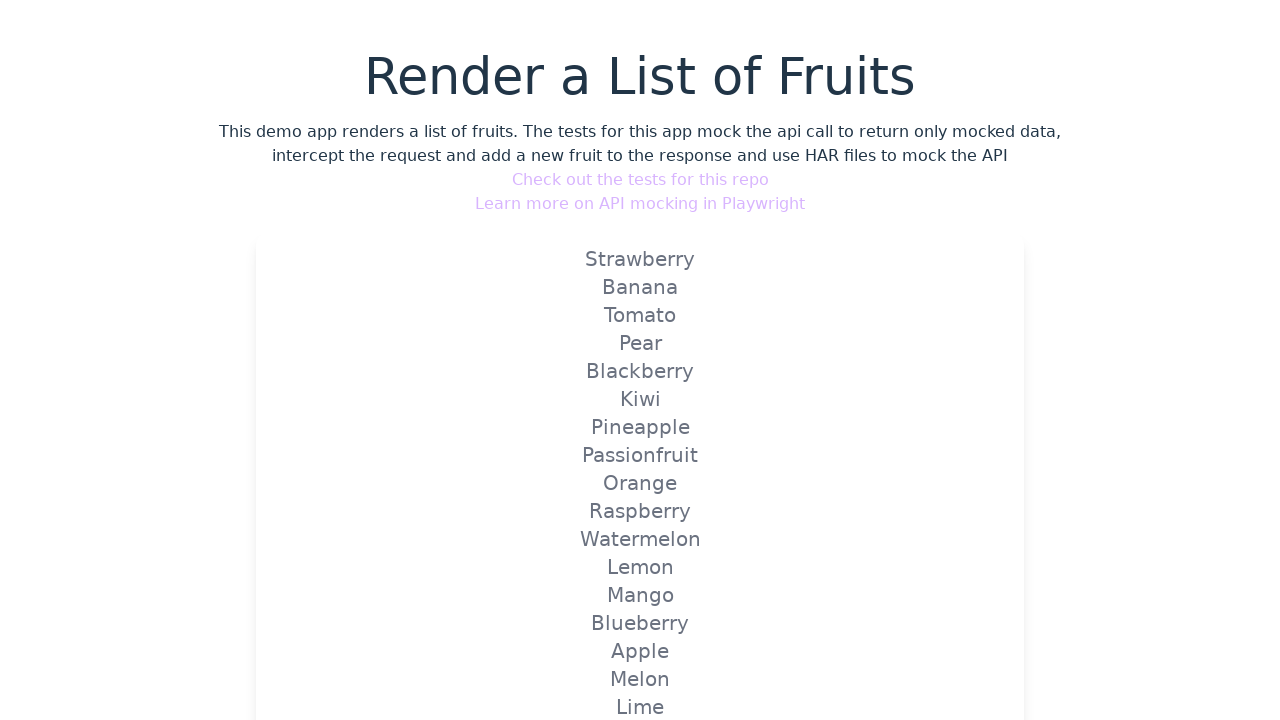

Set up route interception to mock fruits API with custom data
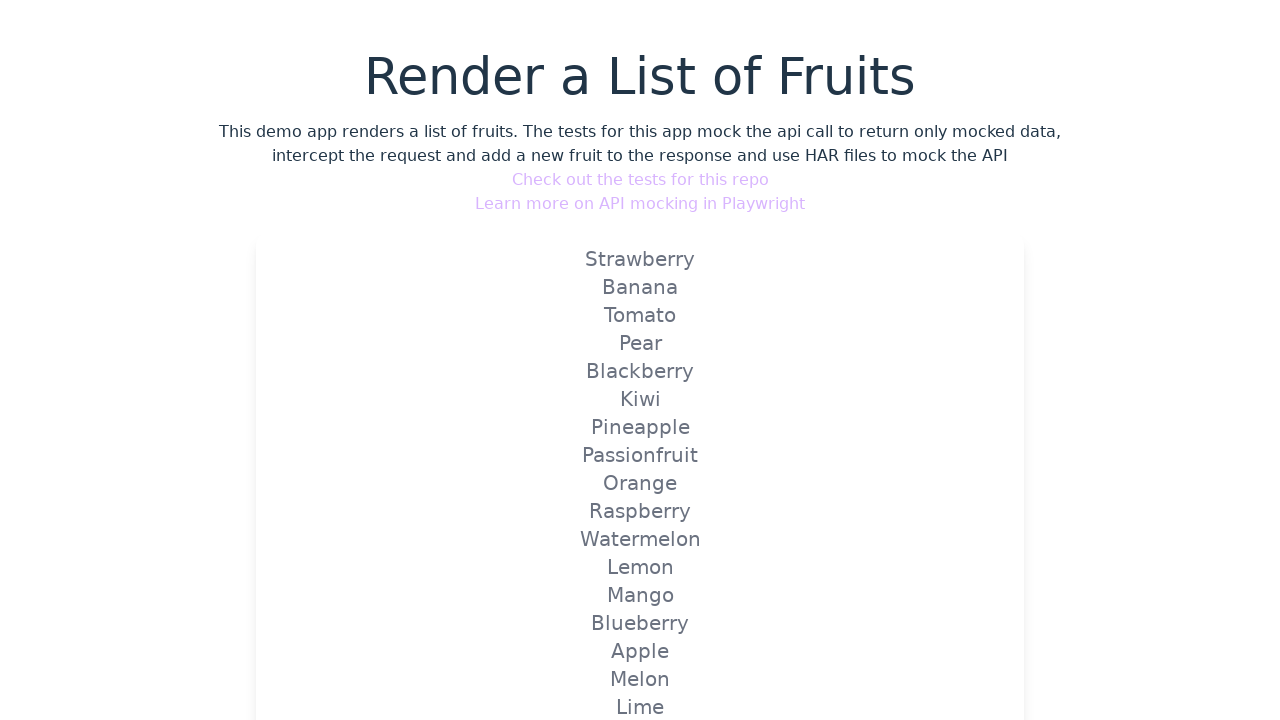

Reloaded page to trigger the mocked fruits API
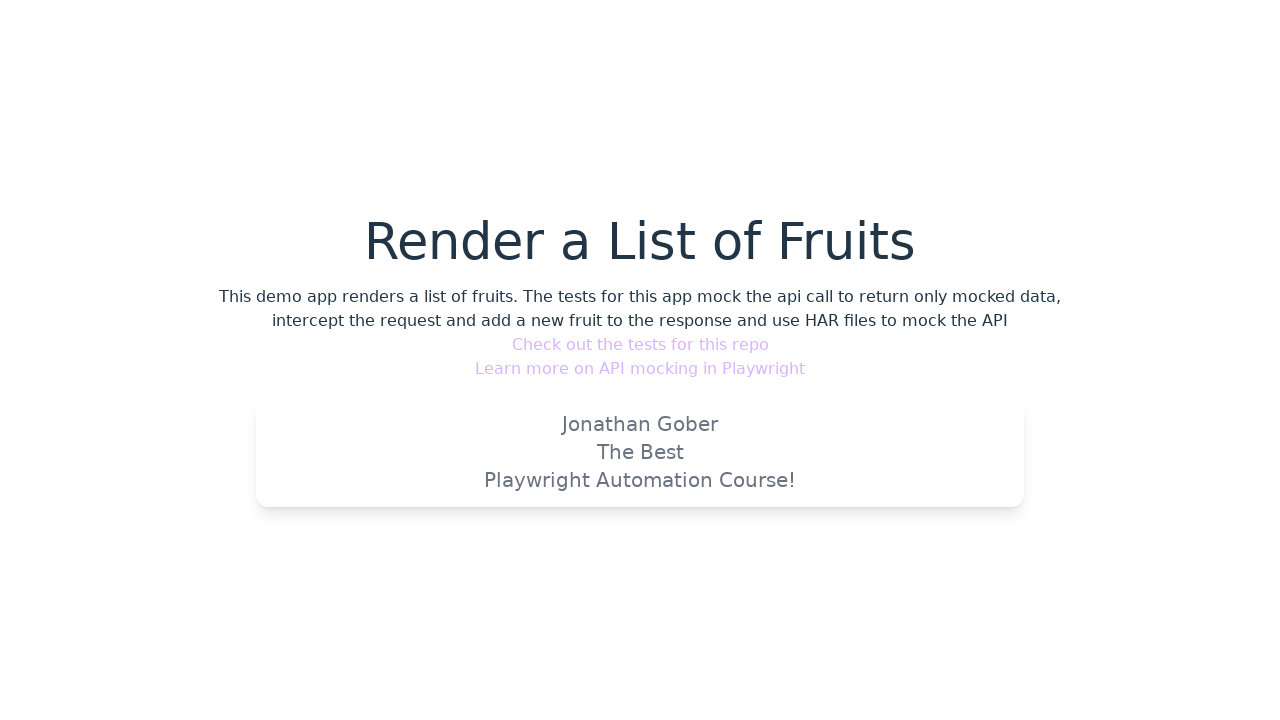

Verified mocked fruit 'Jonathan Gober' is displayed
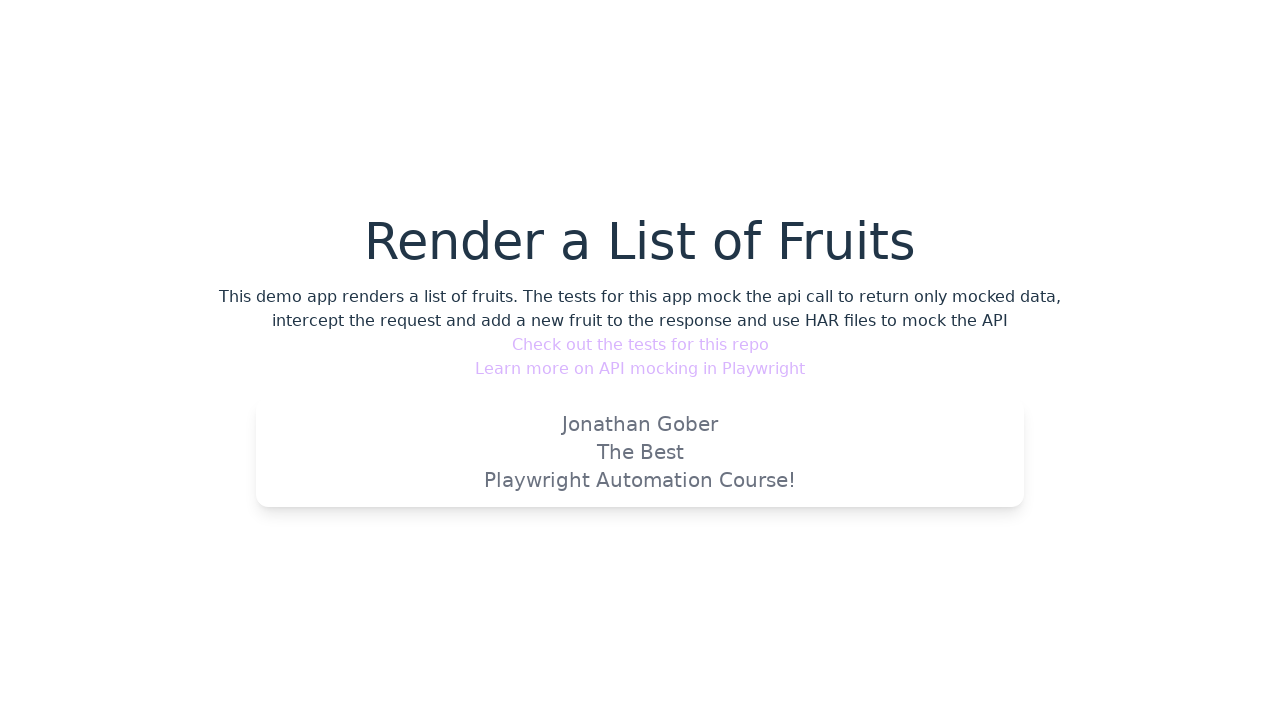

Verified mocked fruit 'The Best' is displayed
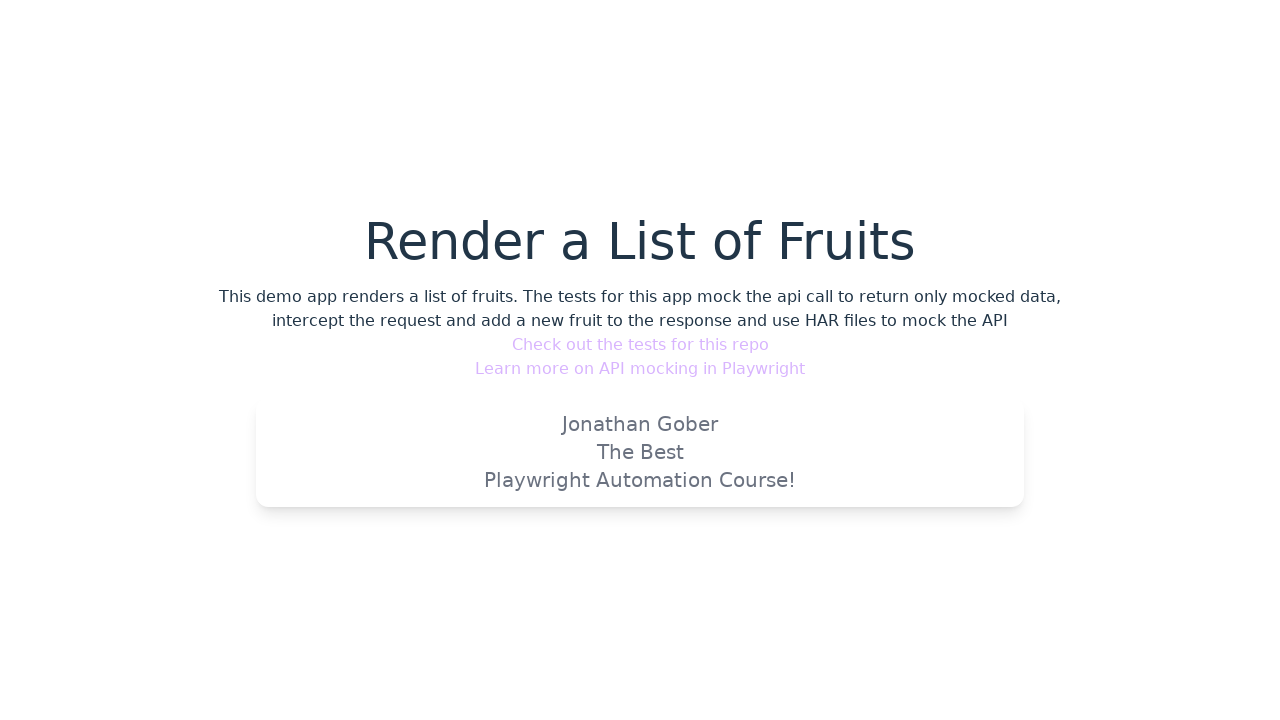

Verified mocked fruit 'Playwright Automation Course!' is displayed
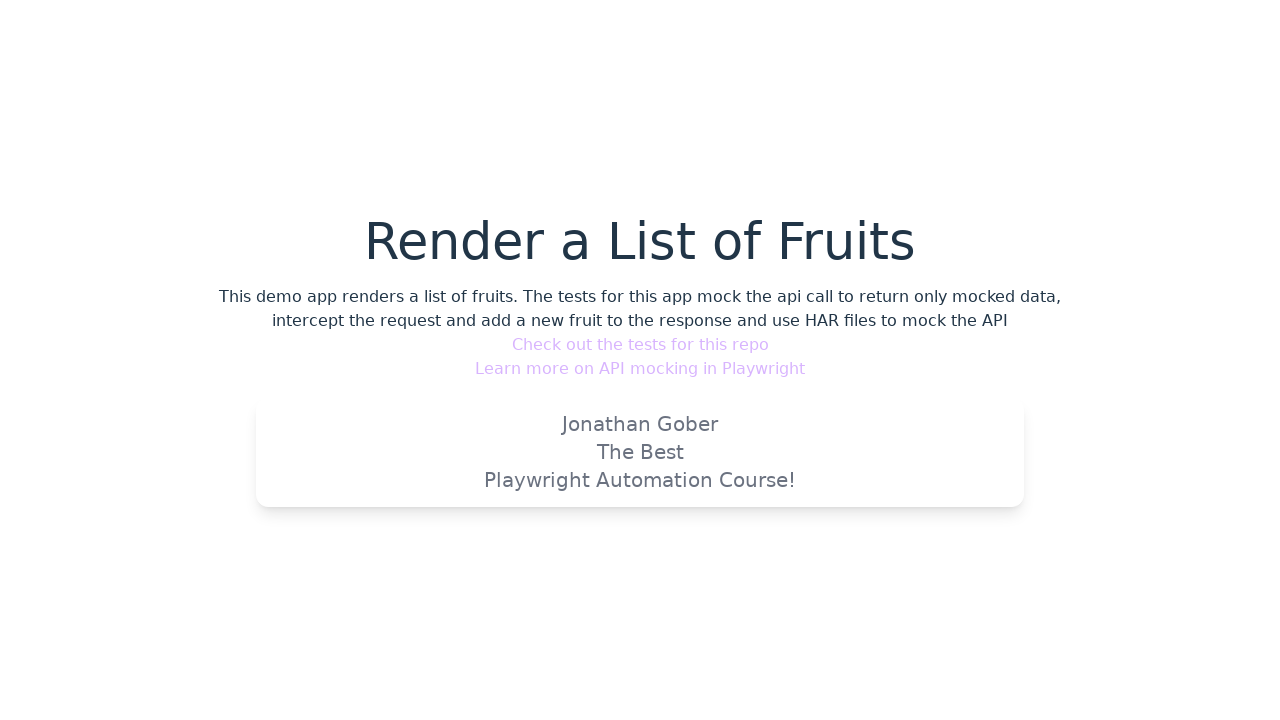

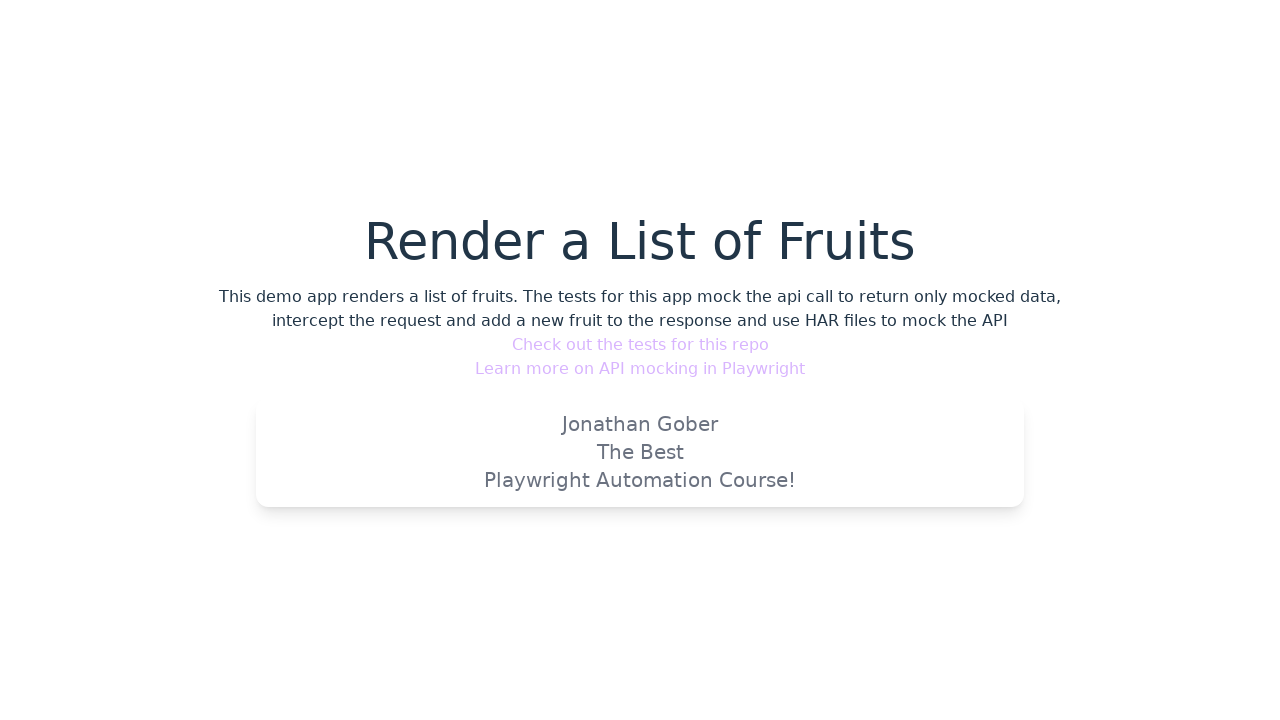